Tests select dropdown by selecting an option by value attribute and verifying the correct option is selected

Starting URL: https://igorsmasc.github.io/praticando_selects_radio_checkbox/

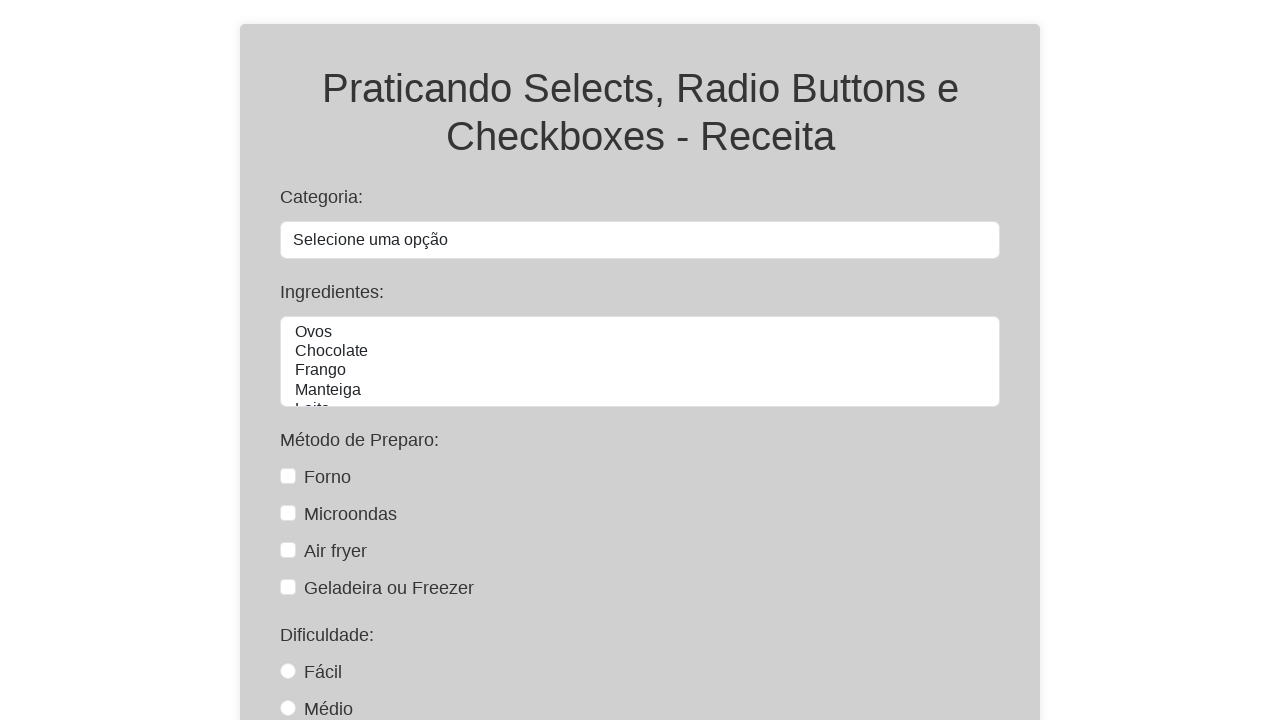

Selected 'sobremesa' option by value from categoria dropdown on #categoria
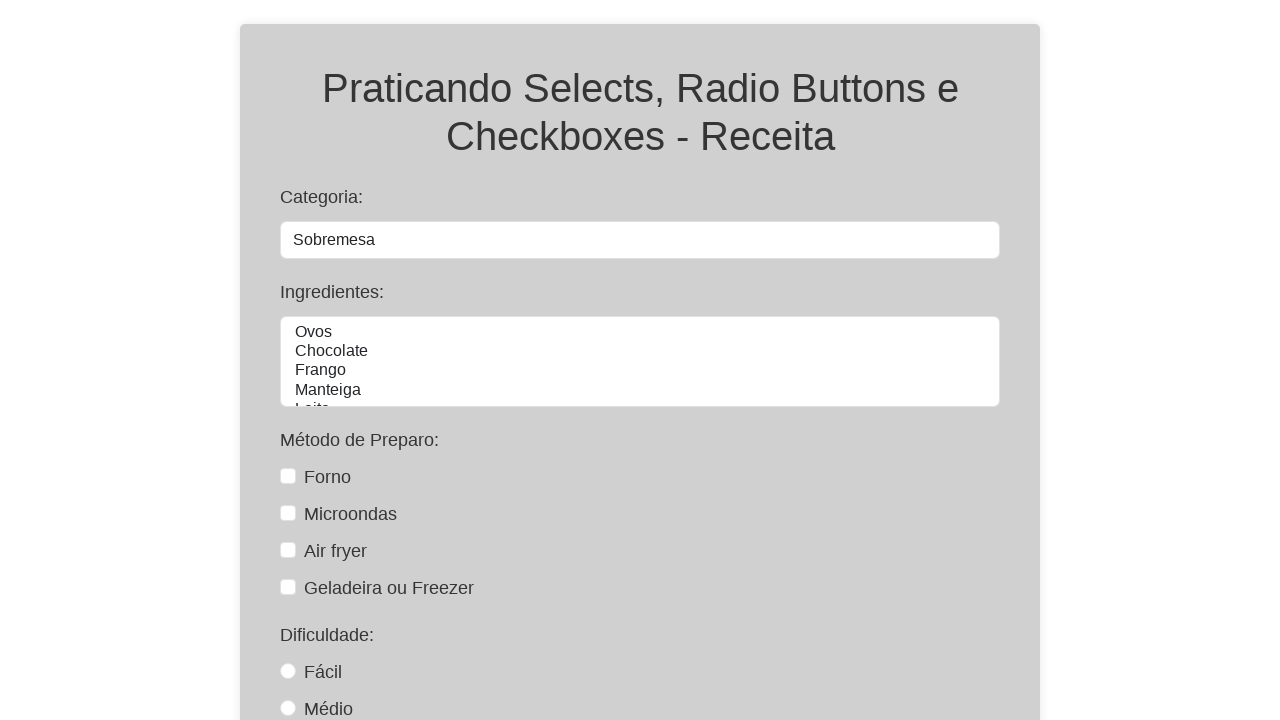

Retrieved text content of selected option
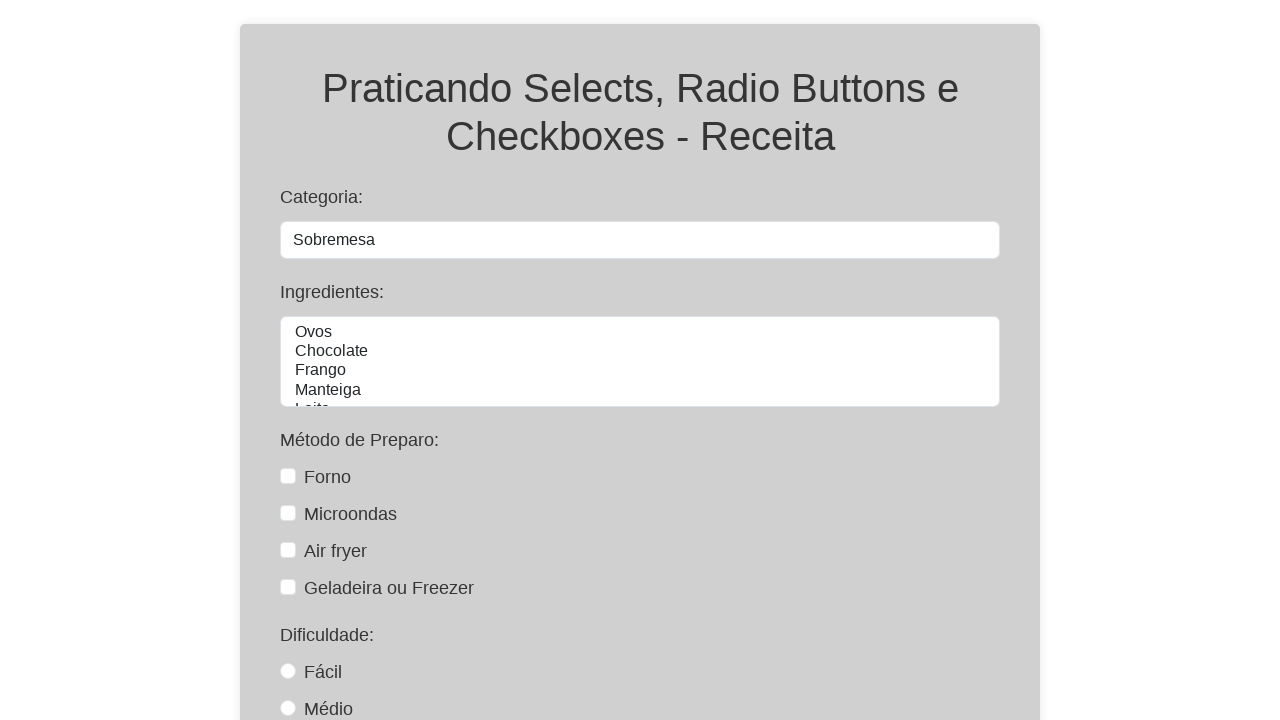

Verified selected option text equals 'Sobremesa'
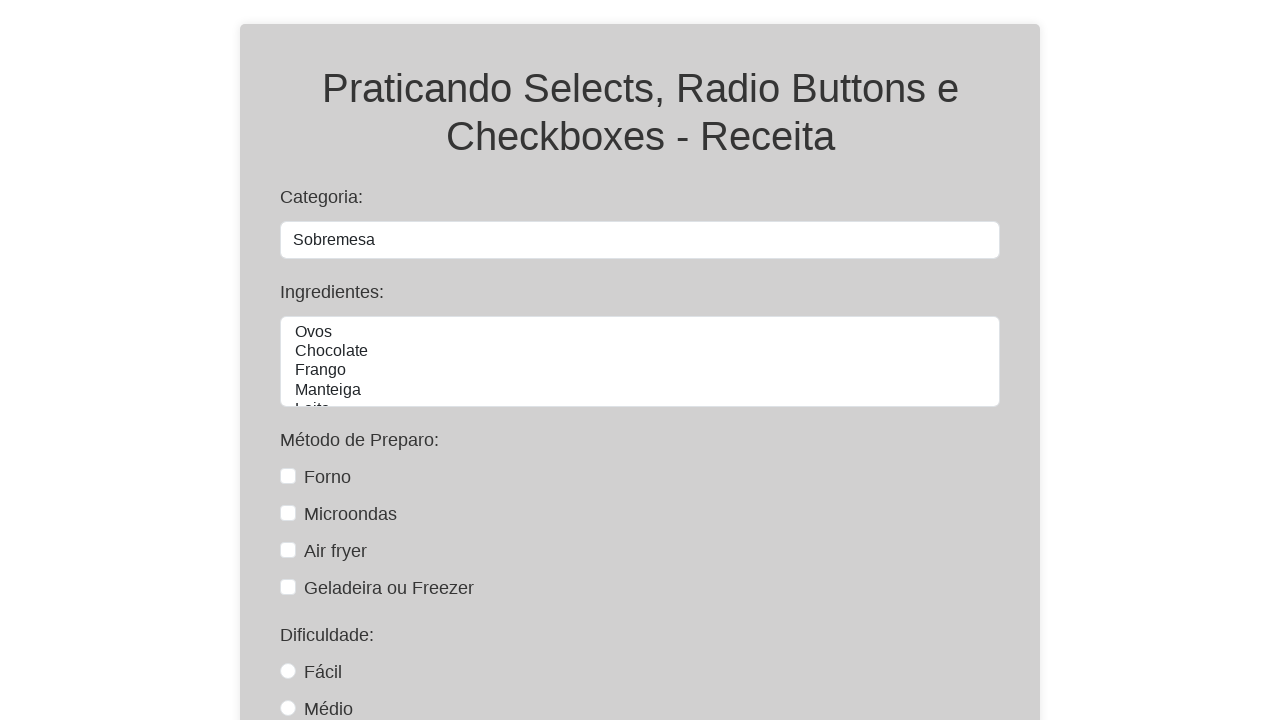

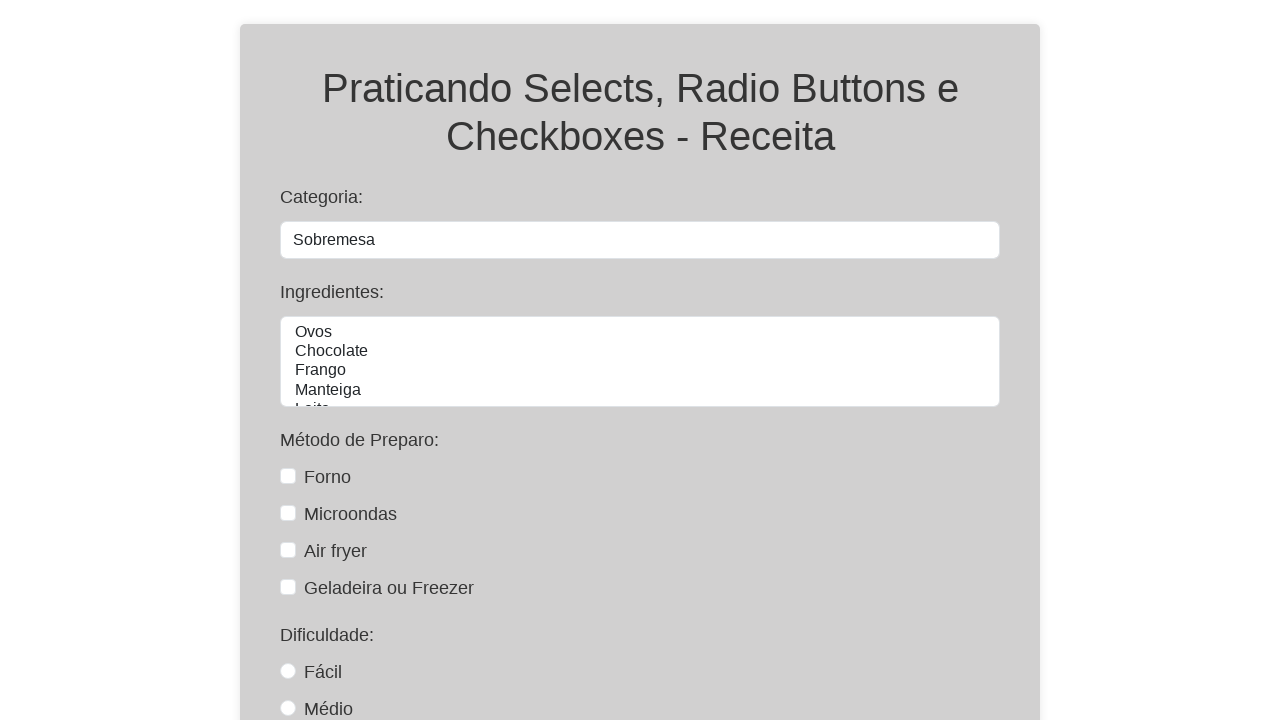